Navigates to the Microsoft homepage and verifies the page loads successfully

Starting URL: https://www.microsoft.com/

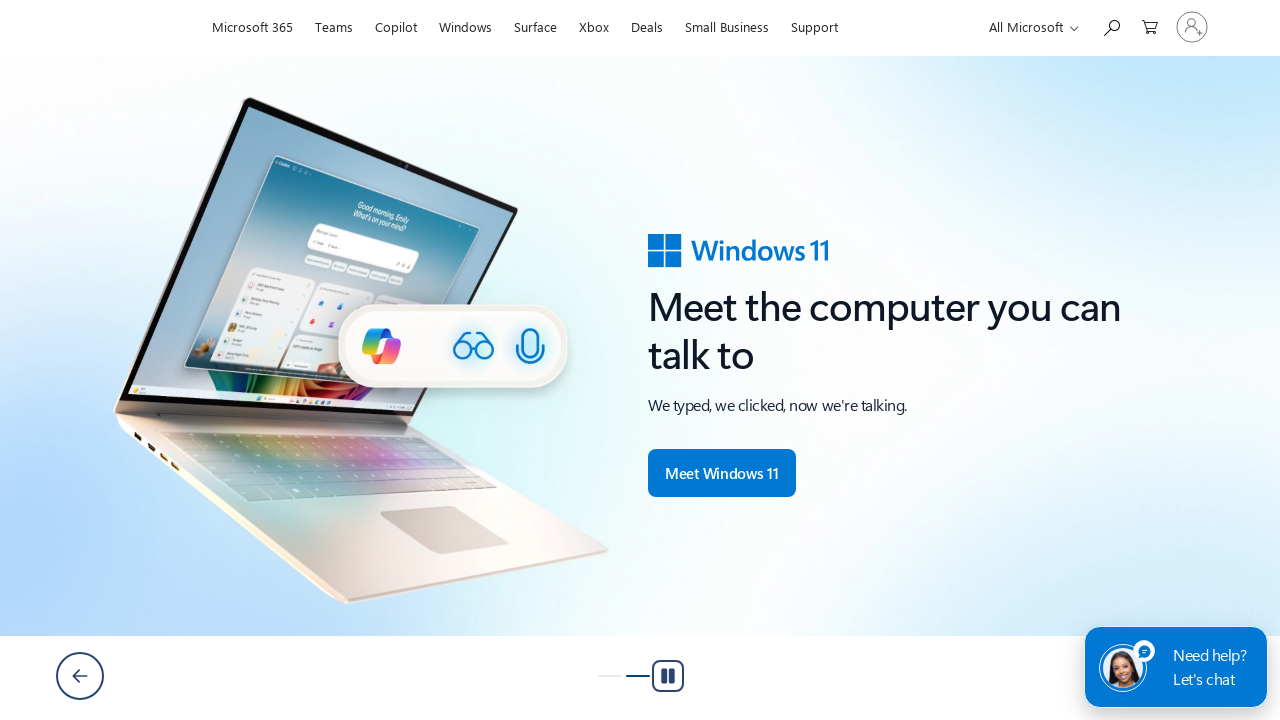

Waited for Microsoft homepage to load (domcontentloaded state)
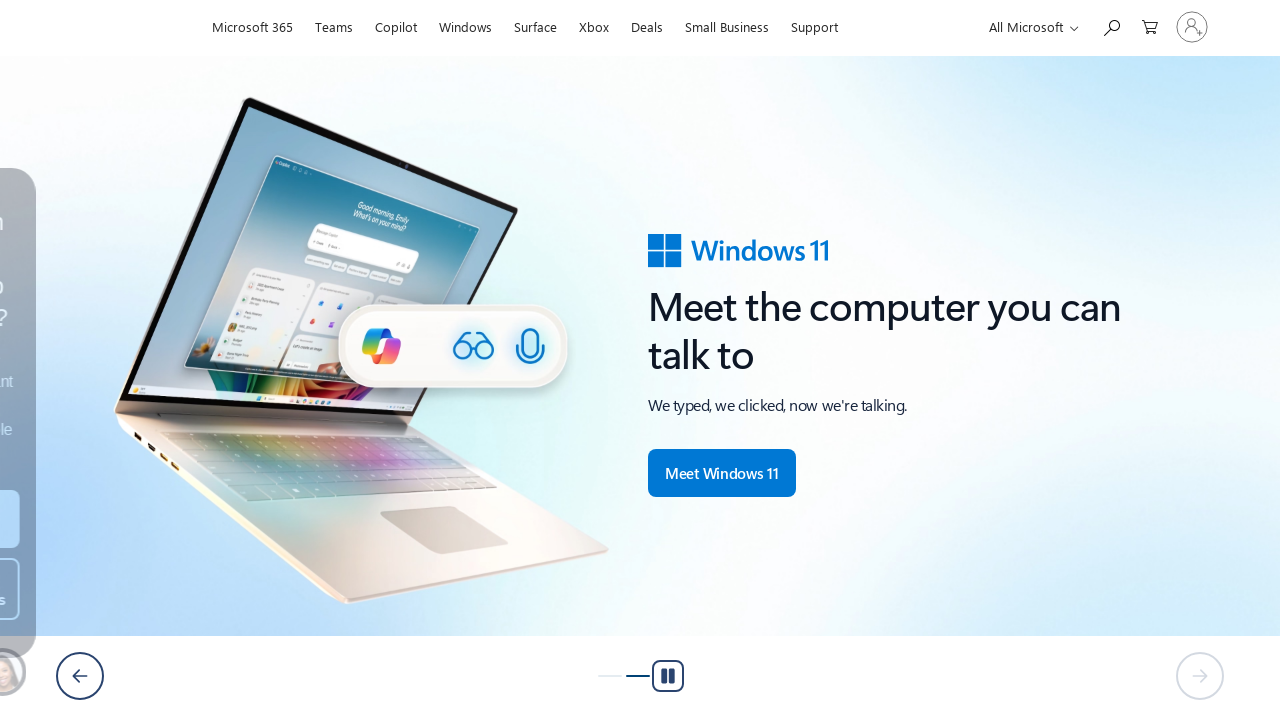

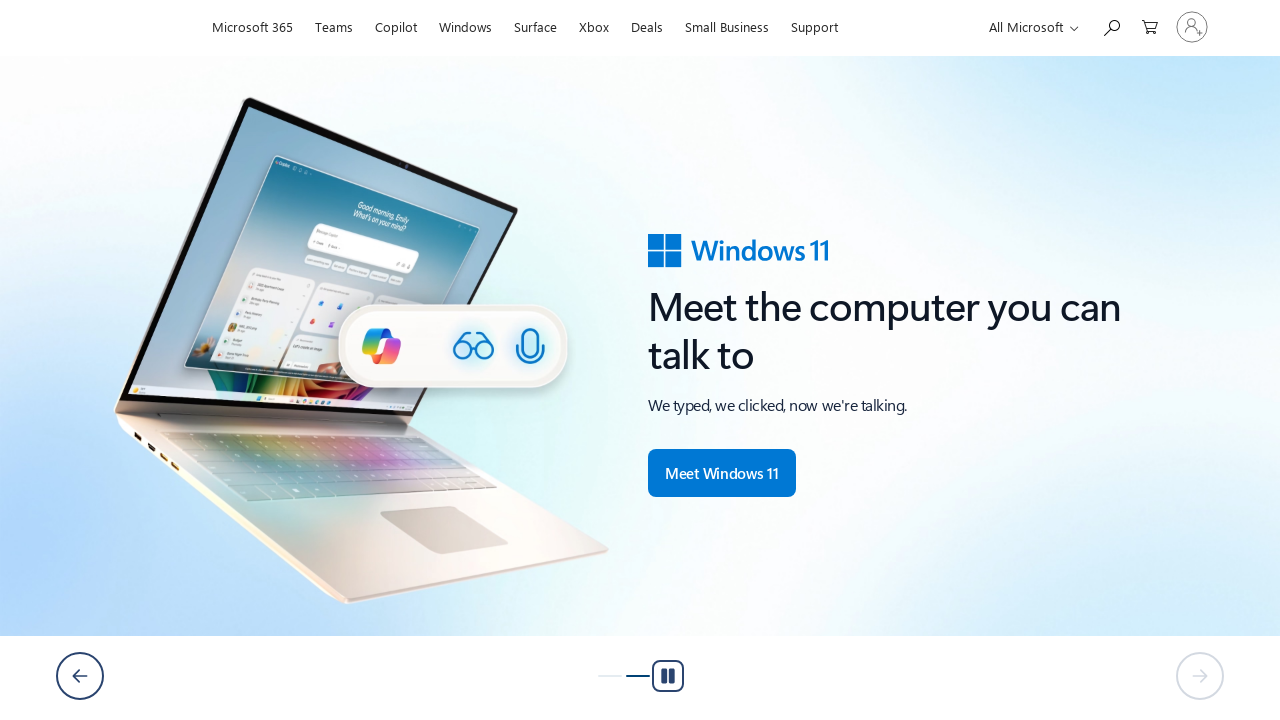